Tests that other controls are hidden when editing a todo item

Starting URL: https://demo.playwright.dev/todomvc

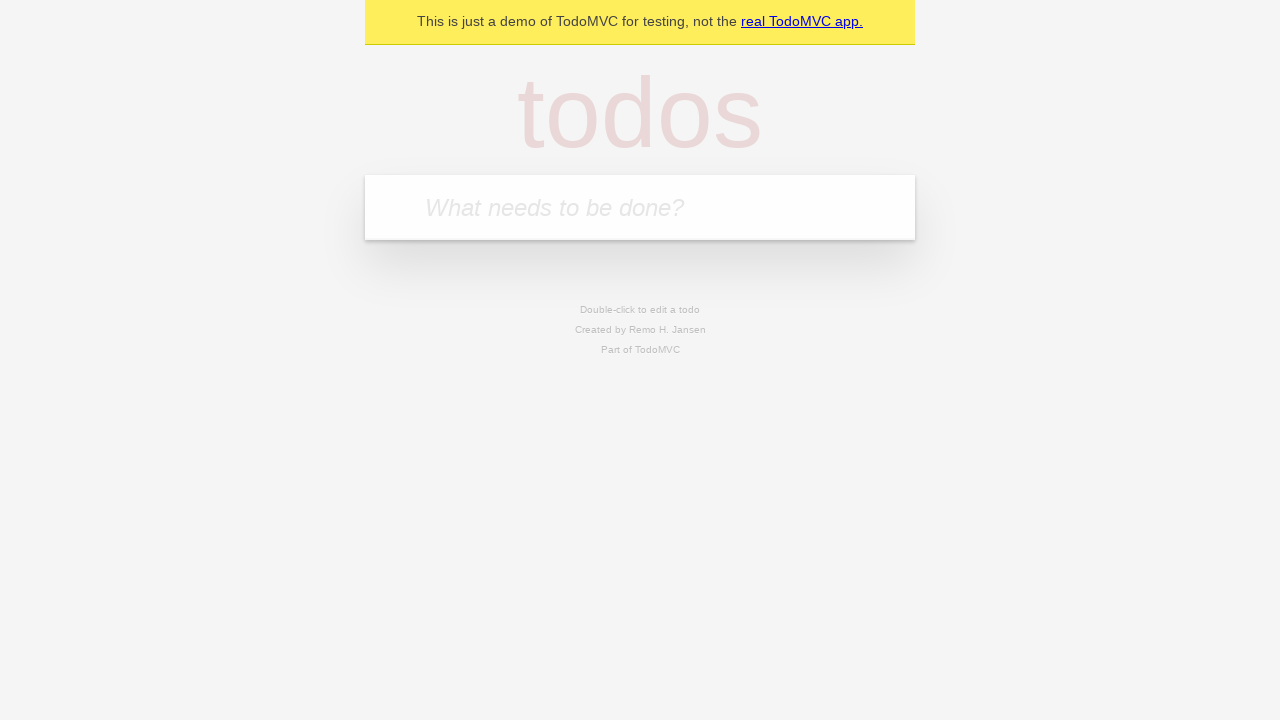

Filled todo input with 'buy some cheese' on internal:attr=[placeholder="What needs to be done?"i]
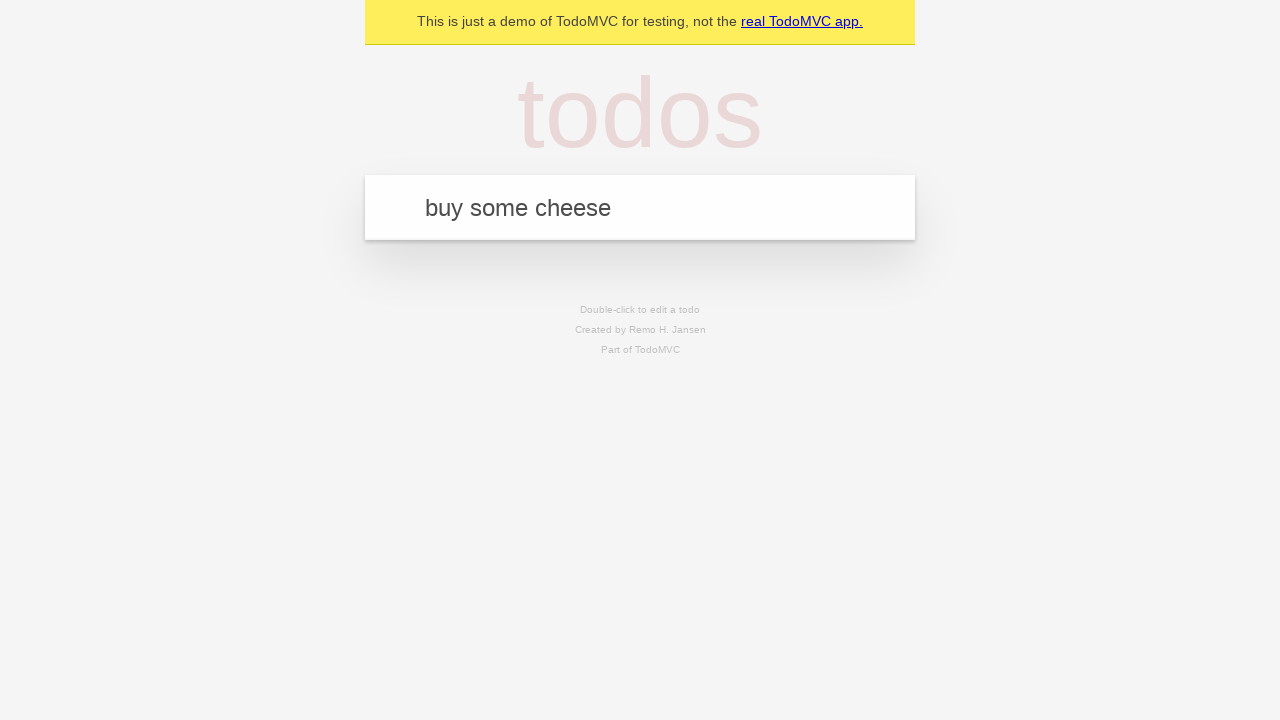

Pressed Enter to create first todo on internal:attr=[placeholder="What needs to be done?"i]
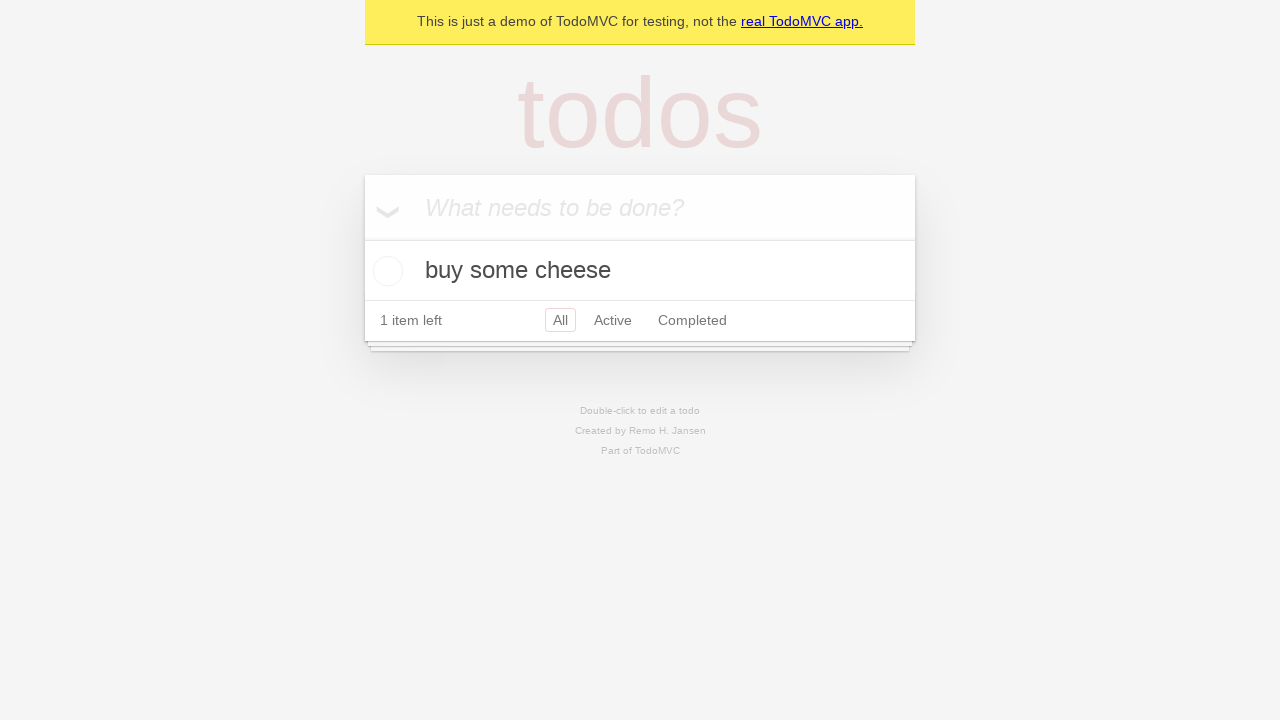

Filled todo input with 'feed the cat' on internal:attr=[placeholder="What needs to be done?"i]
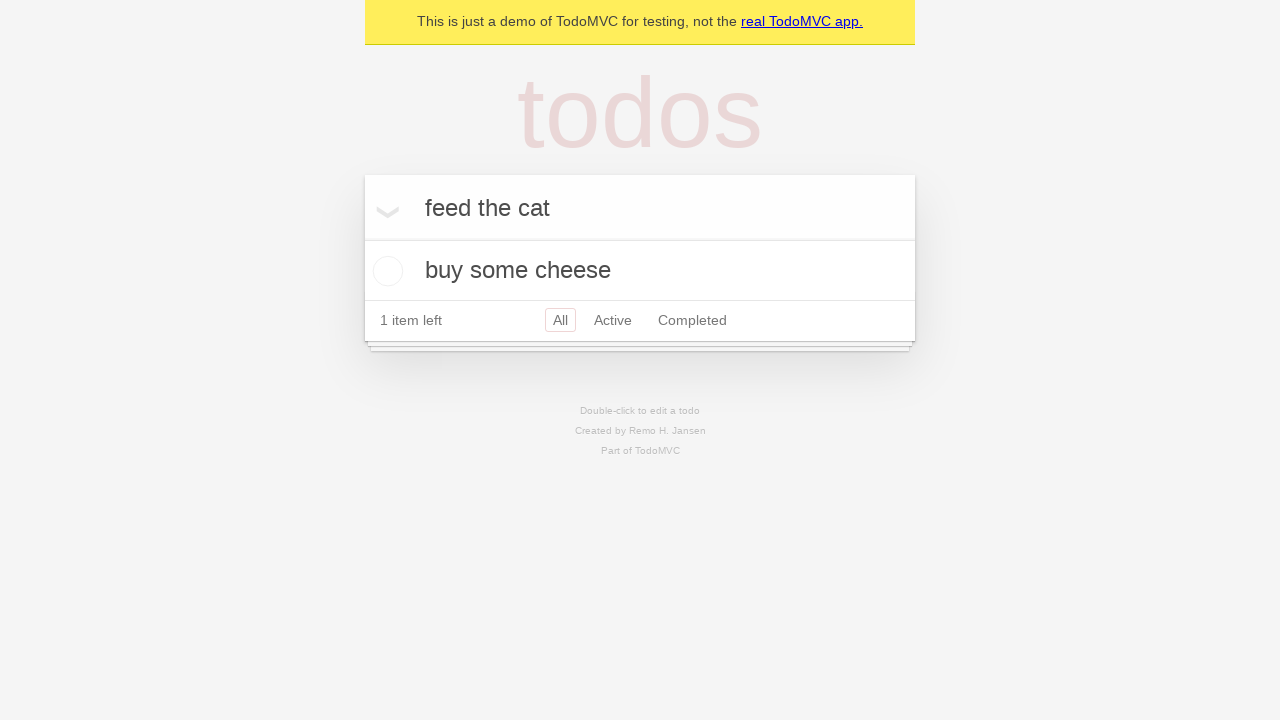

Pressed Enter to create second todo on internal:attr=[placeholder="What needs to be done?"i]
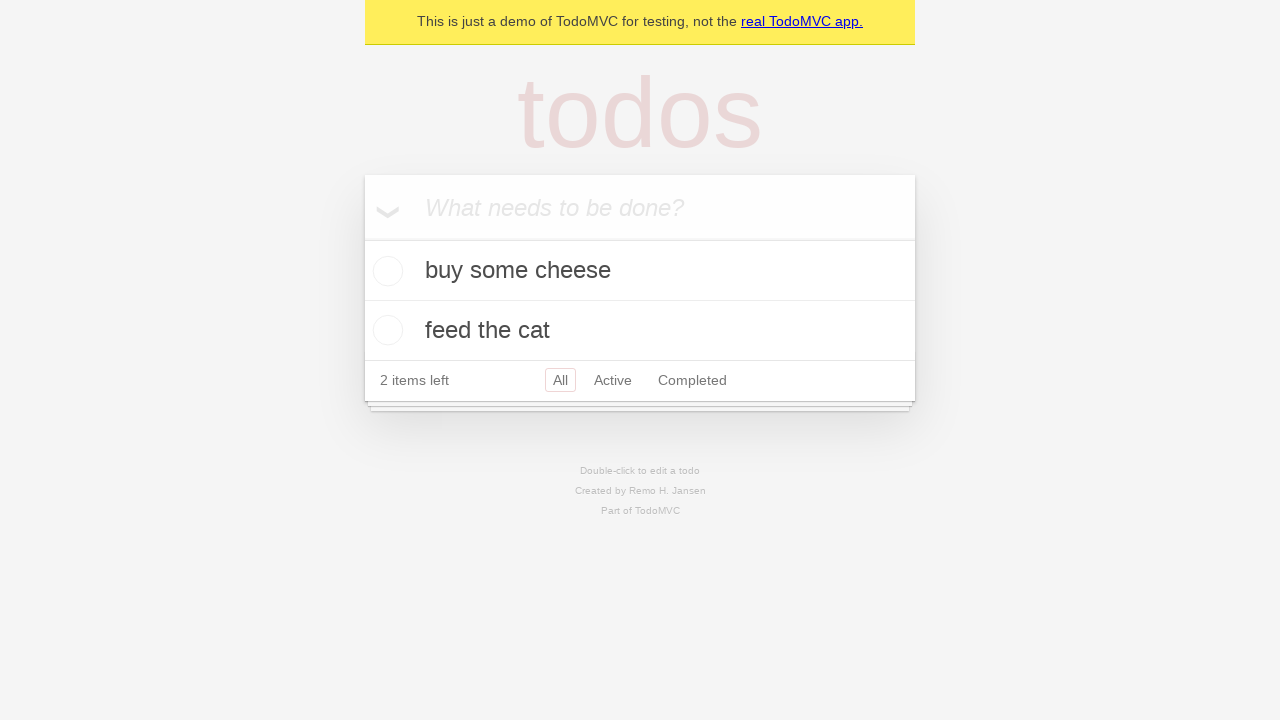

Filled todo input with 'book a doctors appointment' on internal:attr=[placeholder="What needs to be done?"i]
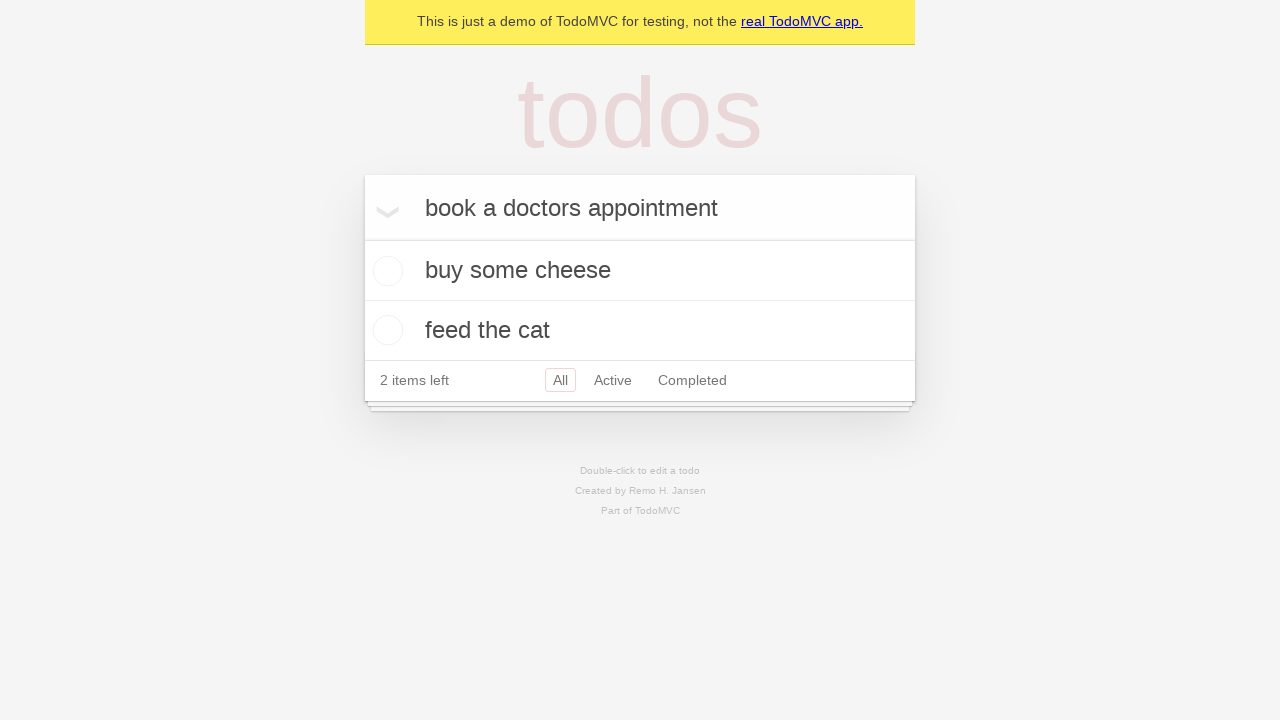

Pressed Enter to create third todo on internal:attr=[placeholder="What needs to be done?"i]
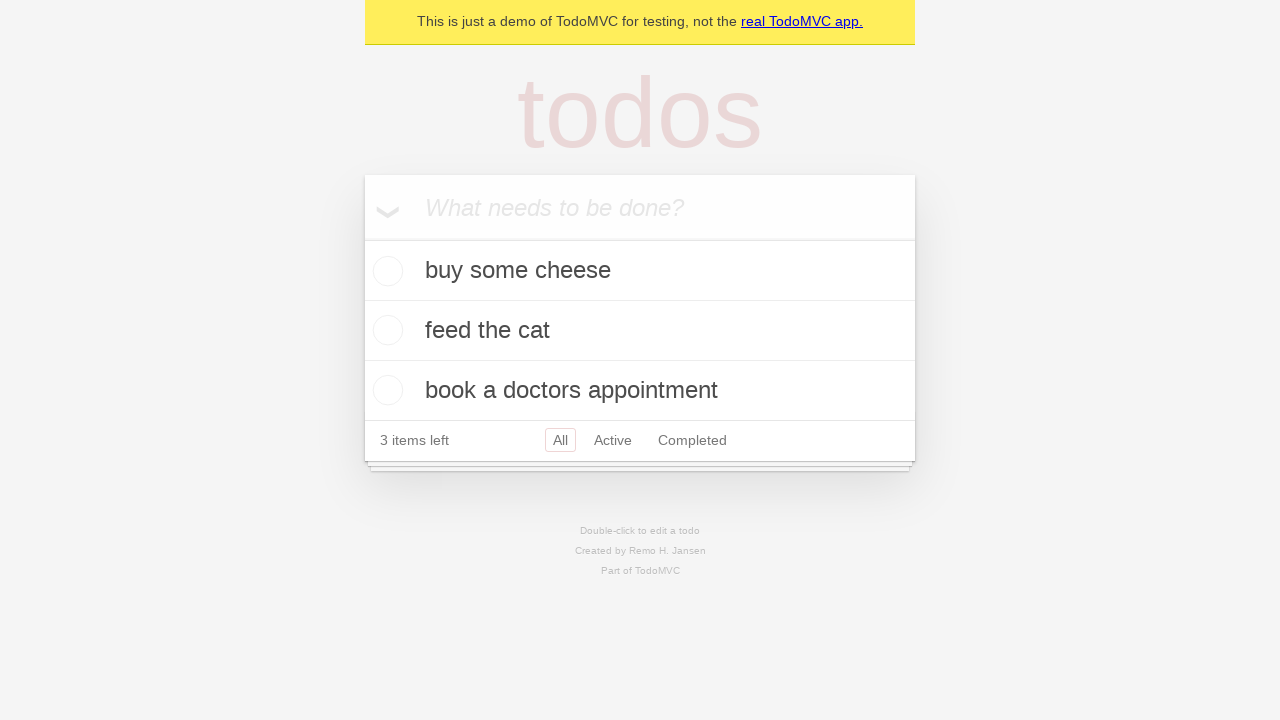

Waited for third todo label to appear
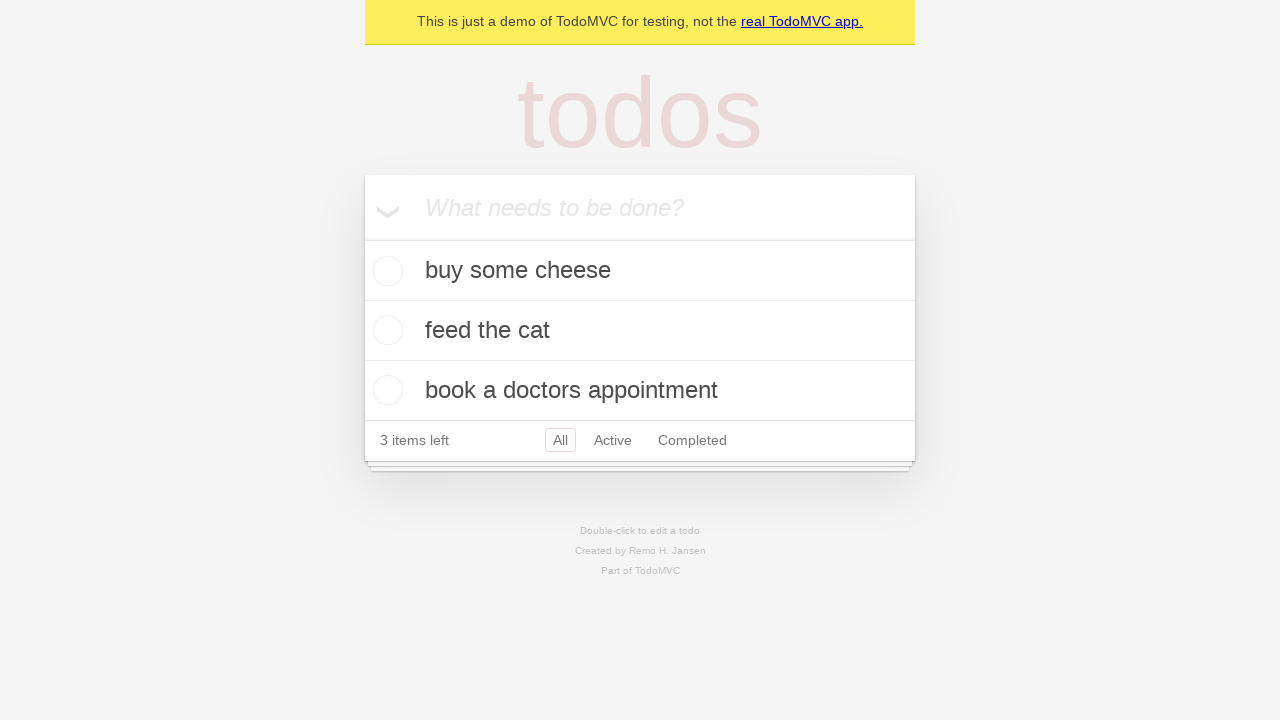

Double-clicked second todo item to enter edit mode at (640, 331) on .todo-list li >> nth=1
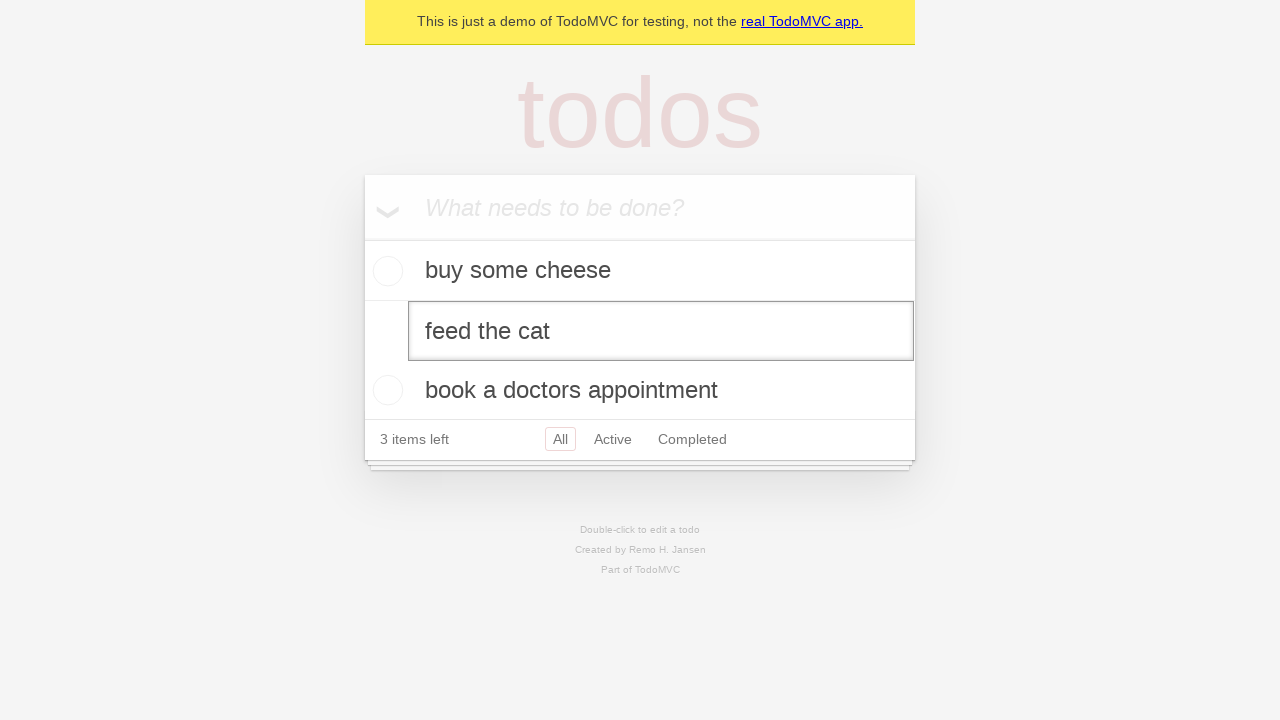

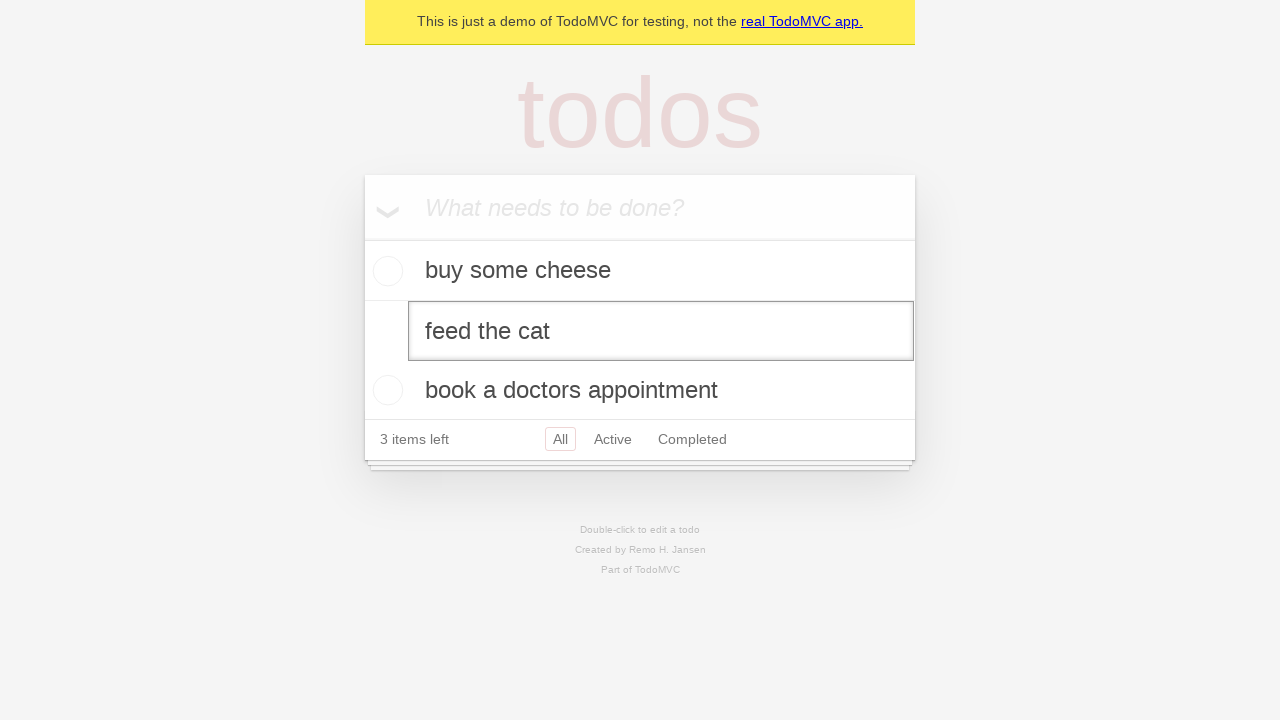